Navigates to a dynamic content page and waits for the h3 heading element to be present in the DOM, verifying the page loads correctly.

Starting URL: https://the-internet.herokuapp.com/dynamic_content

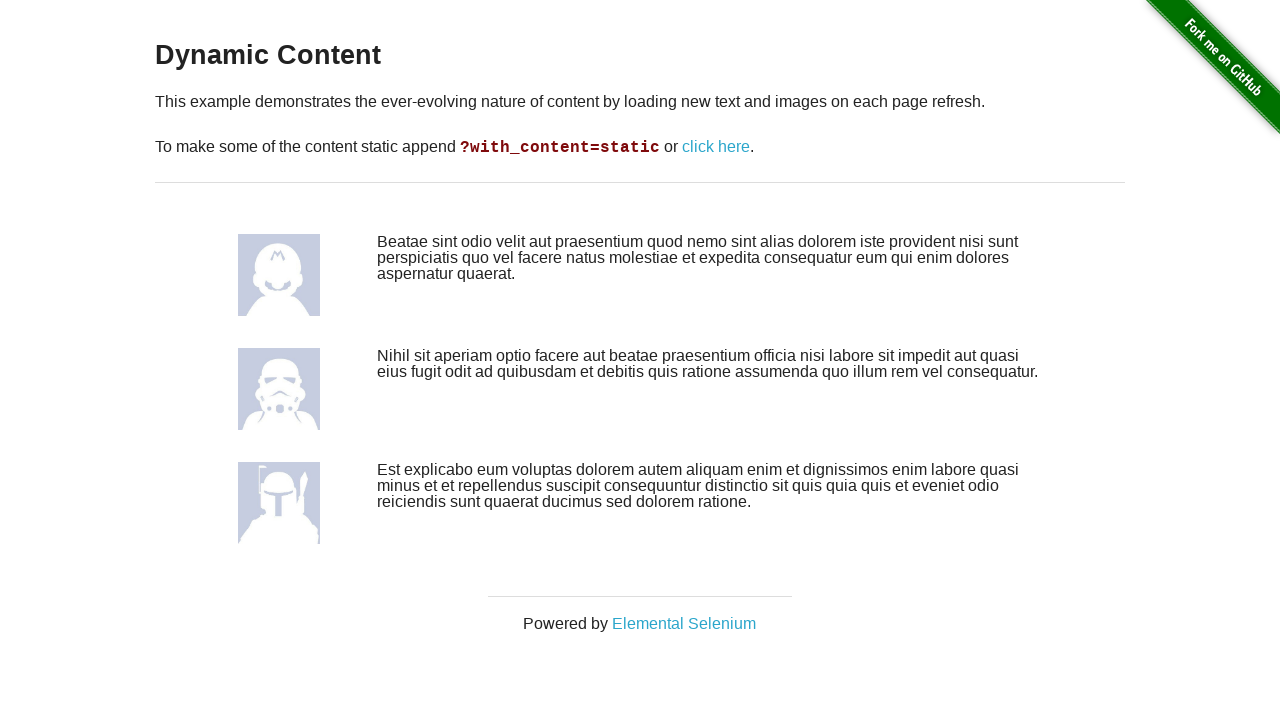

Navigated to dynamic content page
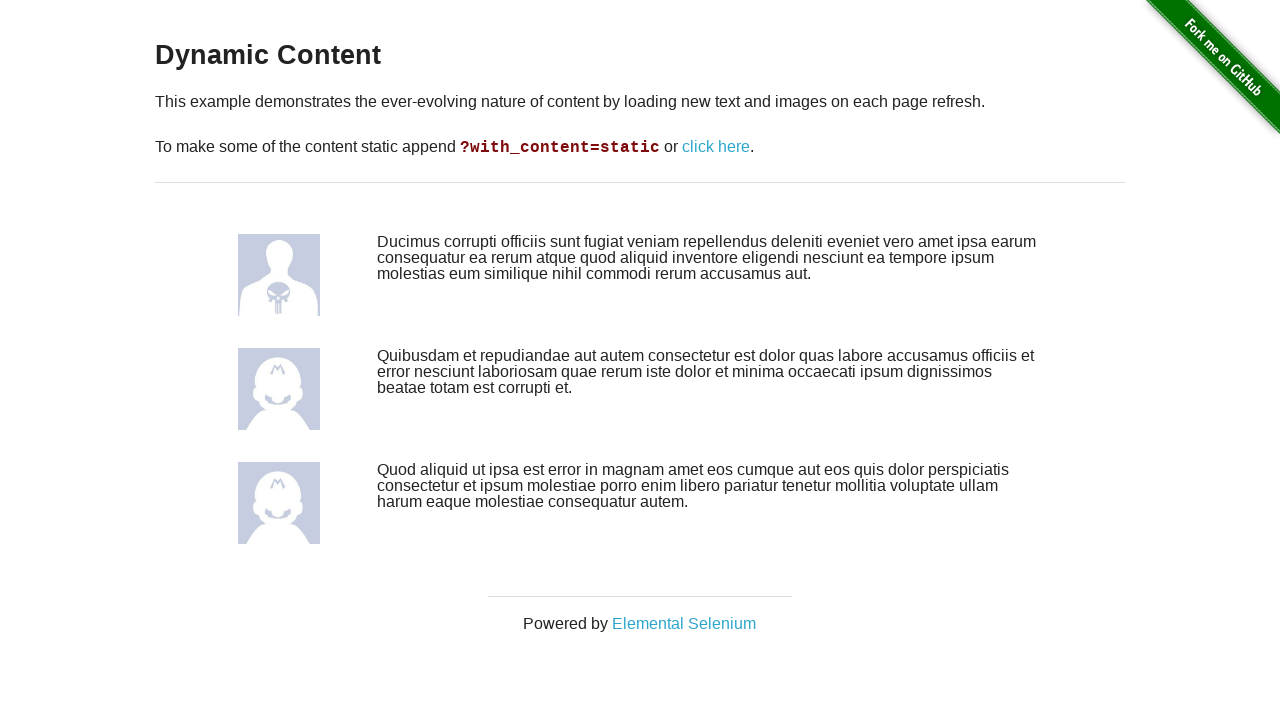

h3 heading element is now present in the DOM
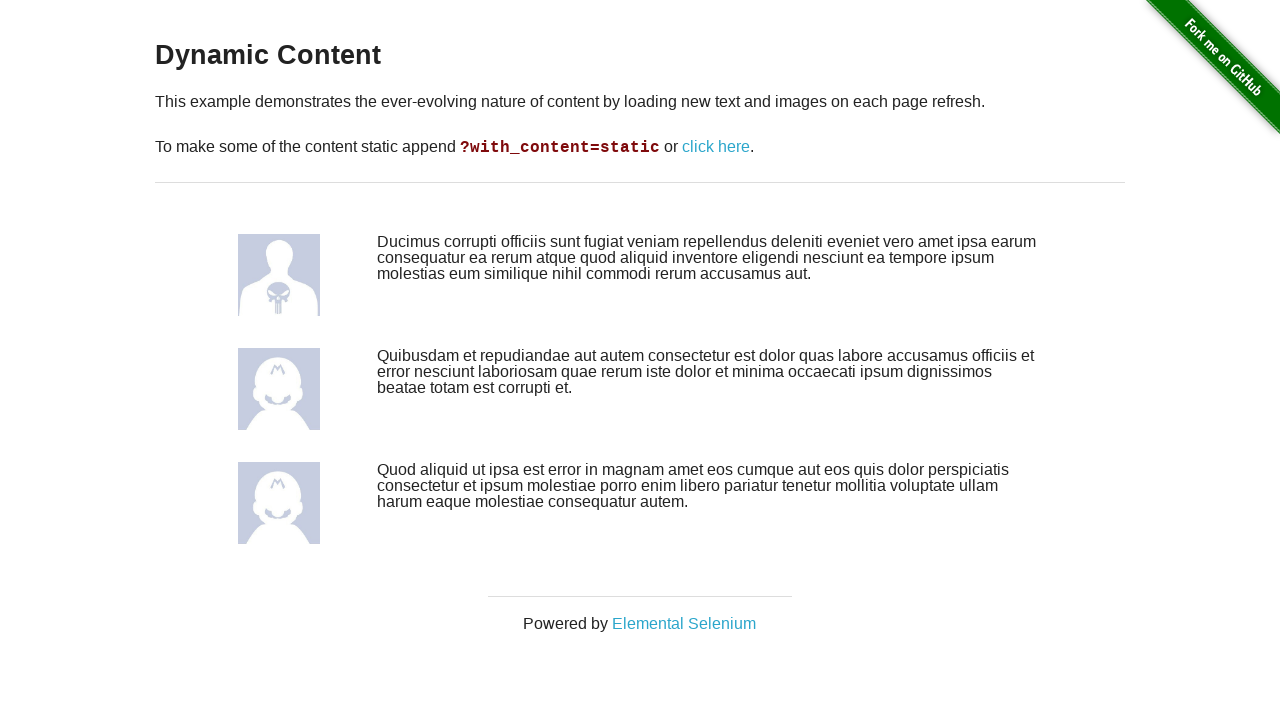

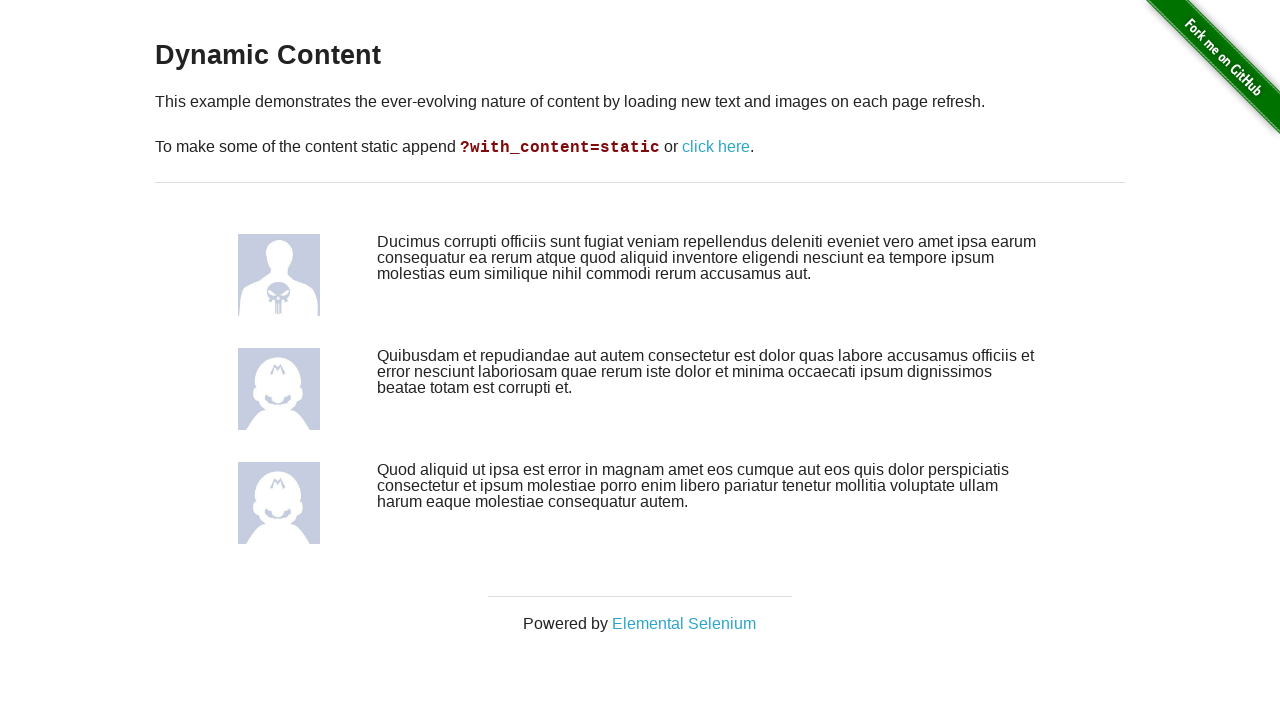